Tests that validation error messages disappear after populating mandatory fields on the contact form. Navigates to contact page, triggers validation by clicking submit, then fills in forename, email, and message fields and verifies errors are gone.

Starting URL: https://jupiter.cloud.planittesting.com/

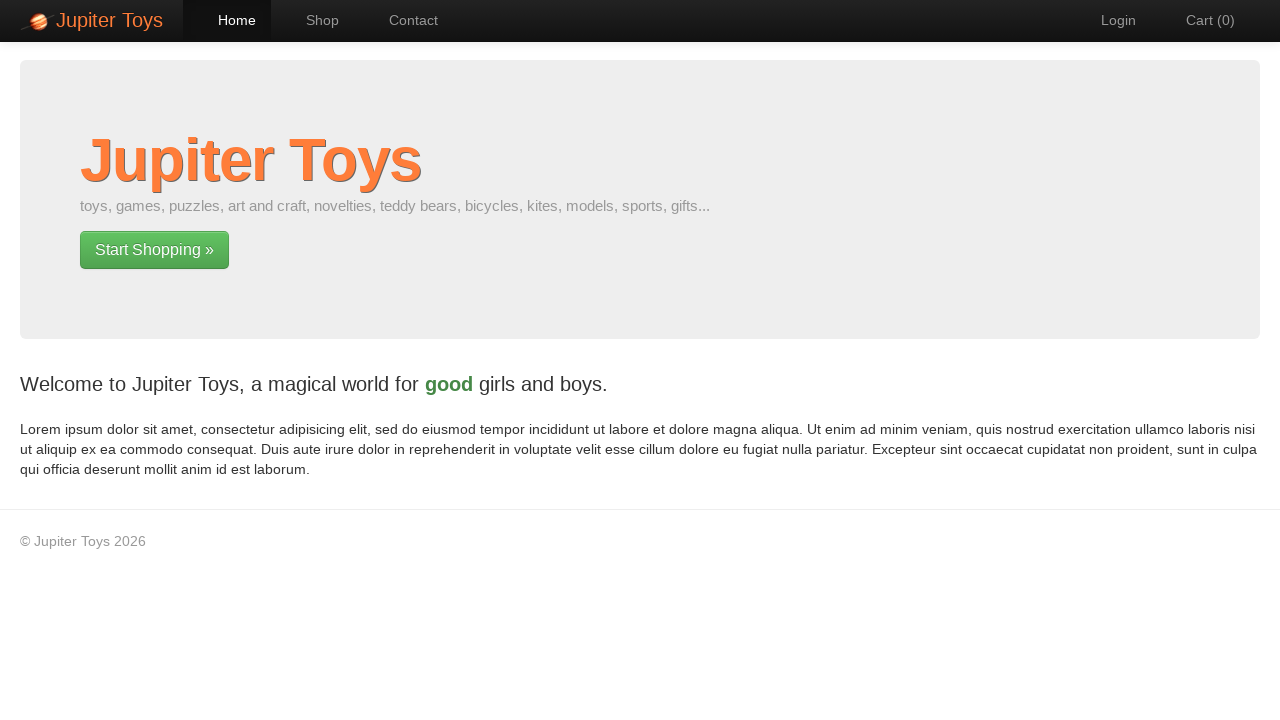

Clicked on Contact navigation item at (404, 20) on #nav-contact
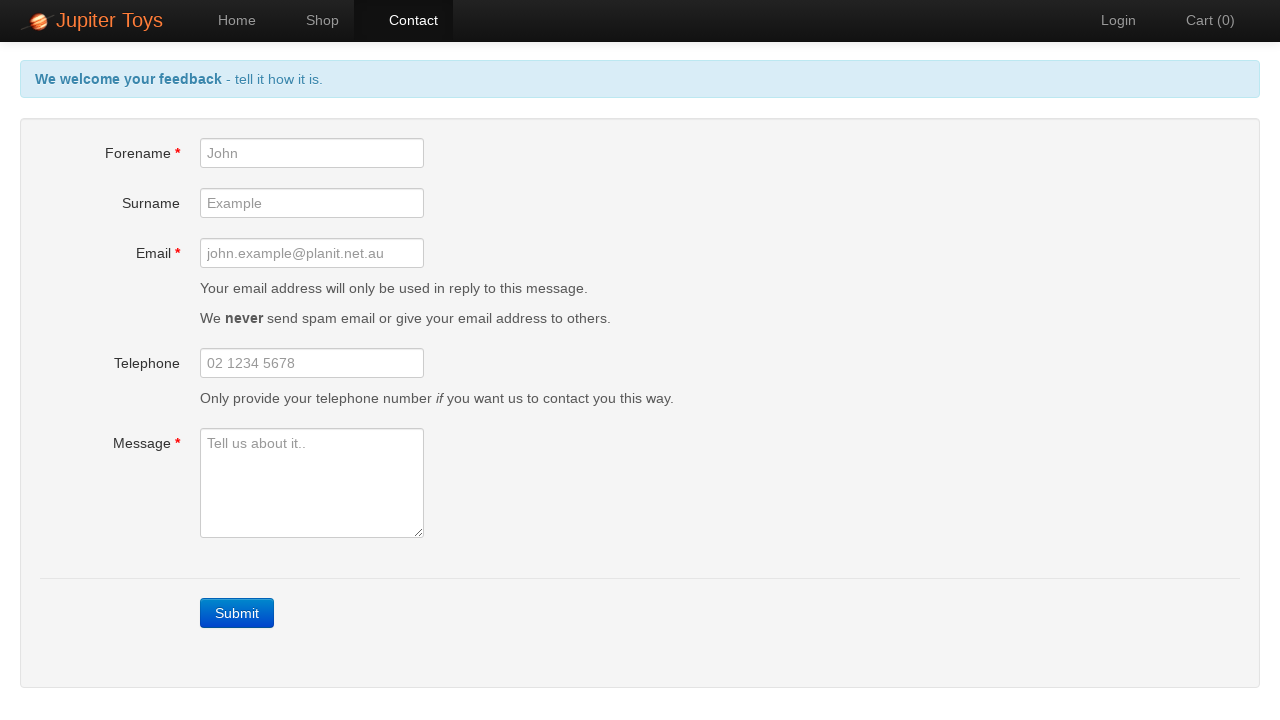

Clicked Submit button to trigger validation errors at (237, 613) on a:has-text('Submit')
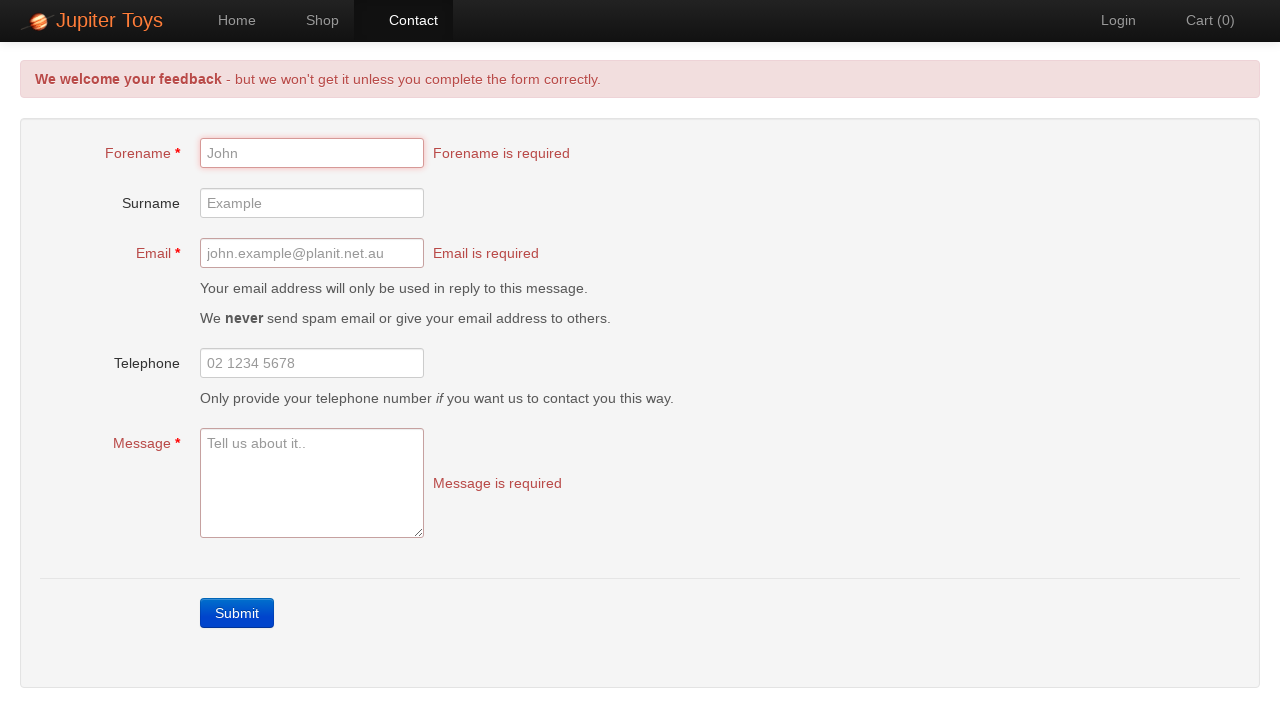

Filled forename field with 'testForname' on #forename
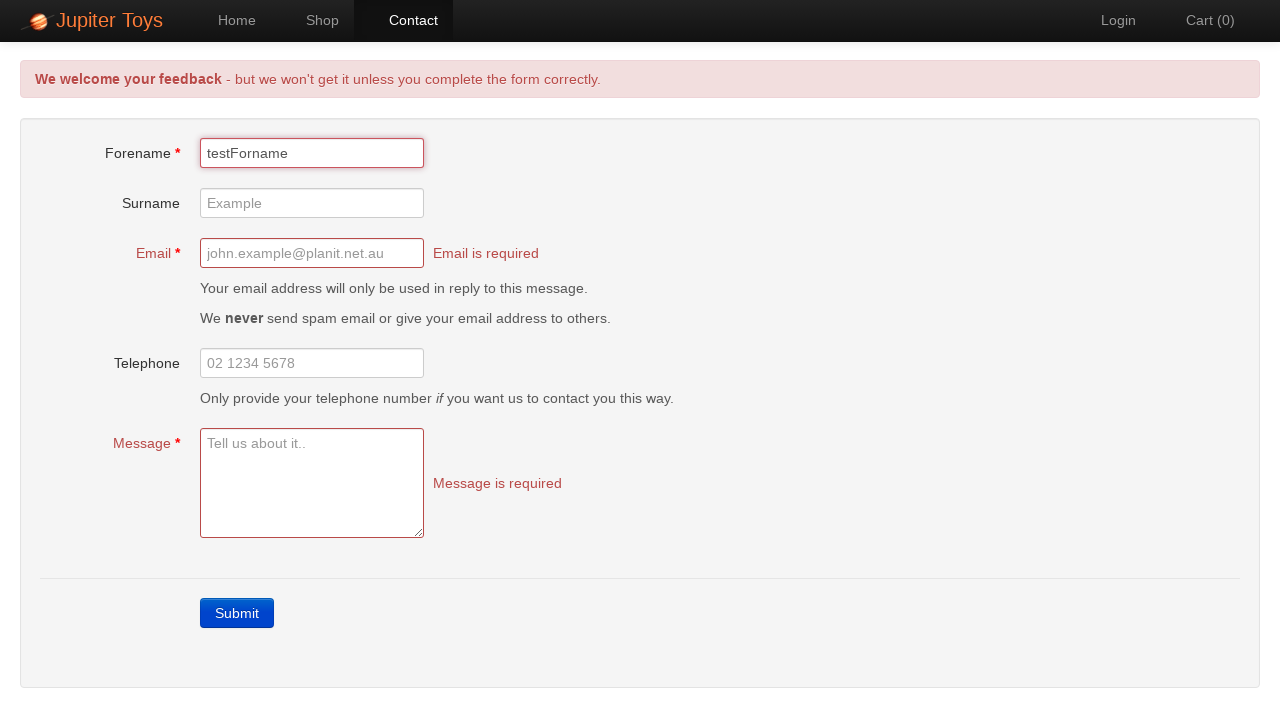

Filled email field with 'testForname@gmail.com' on #email
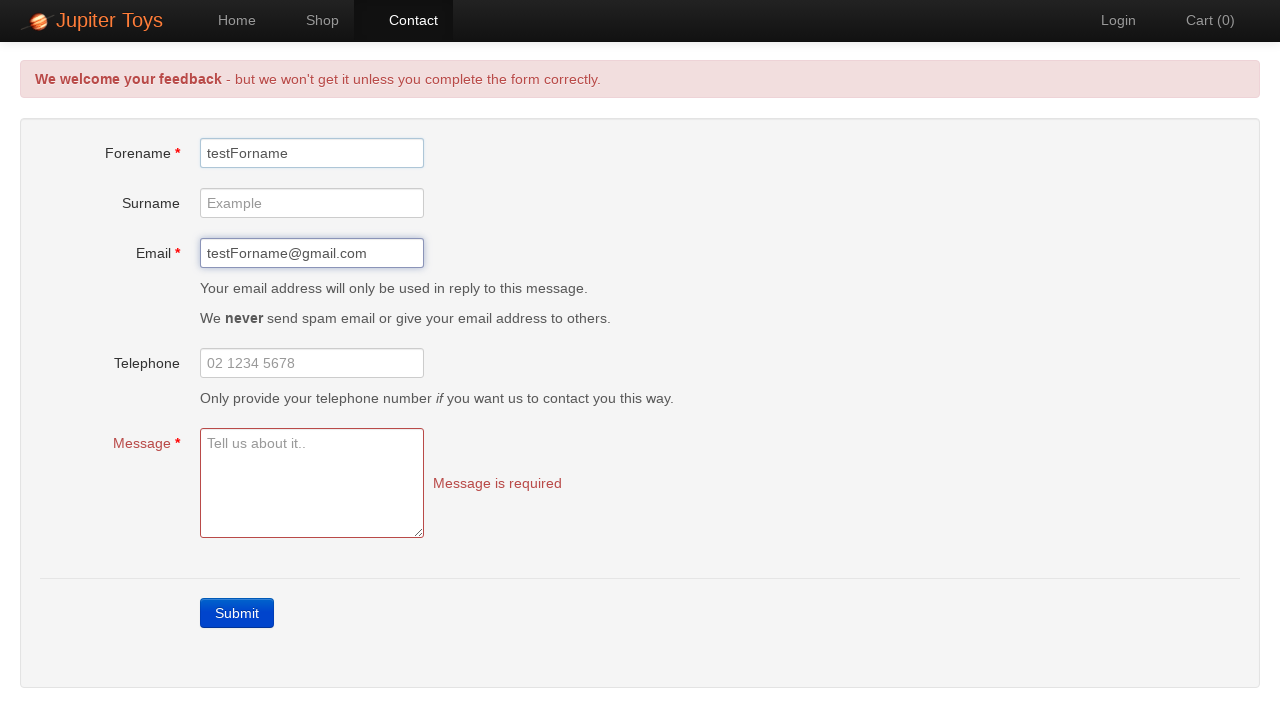

Filled message field with 'Hello World' on #message
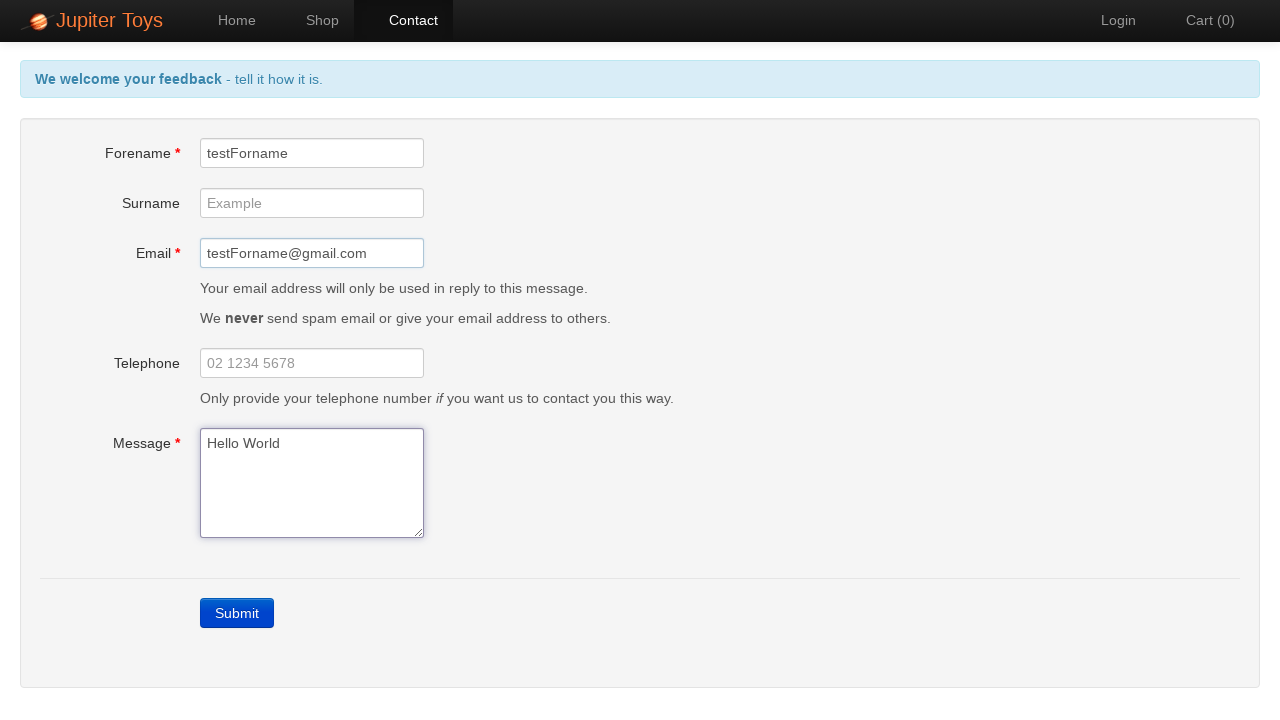

Waited 500ms for UI update after filling form fields
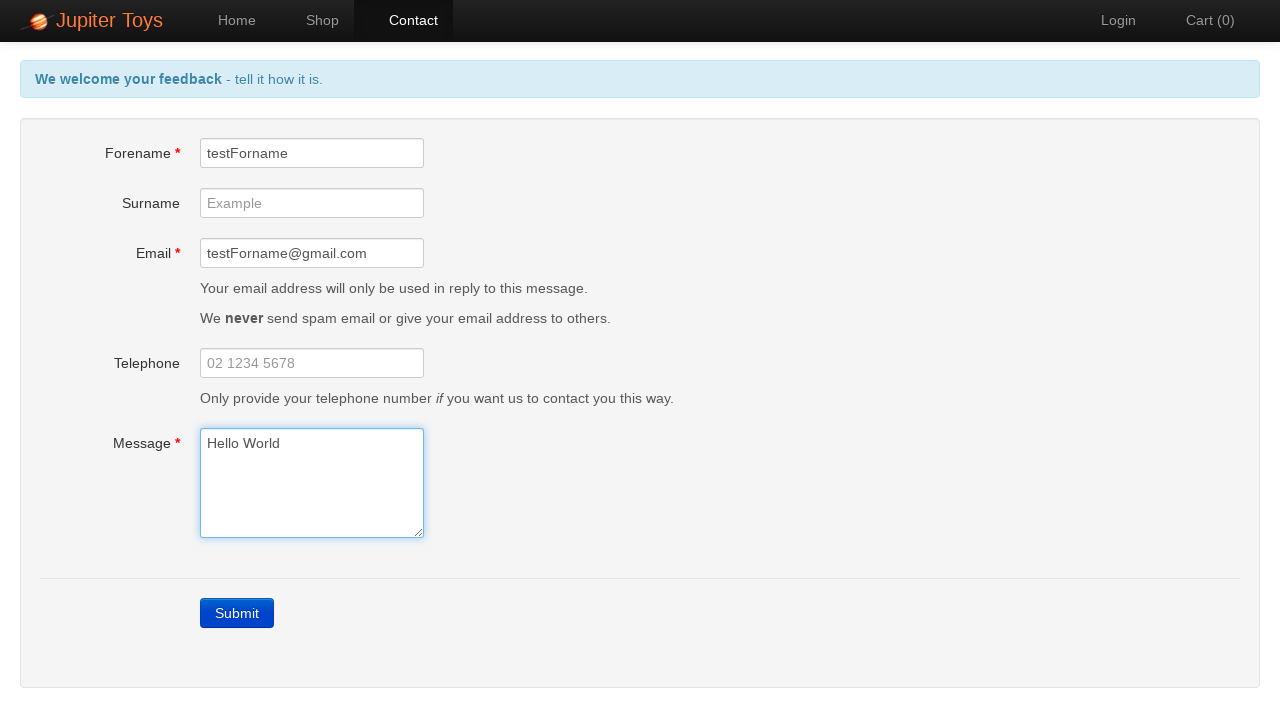

Asserted forename error message is not visible
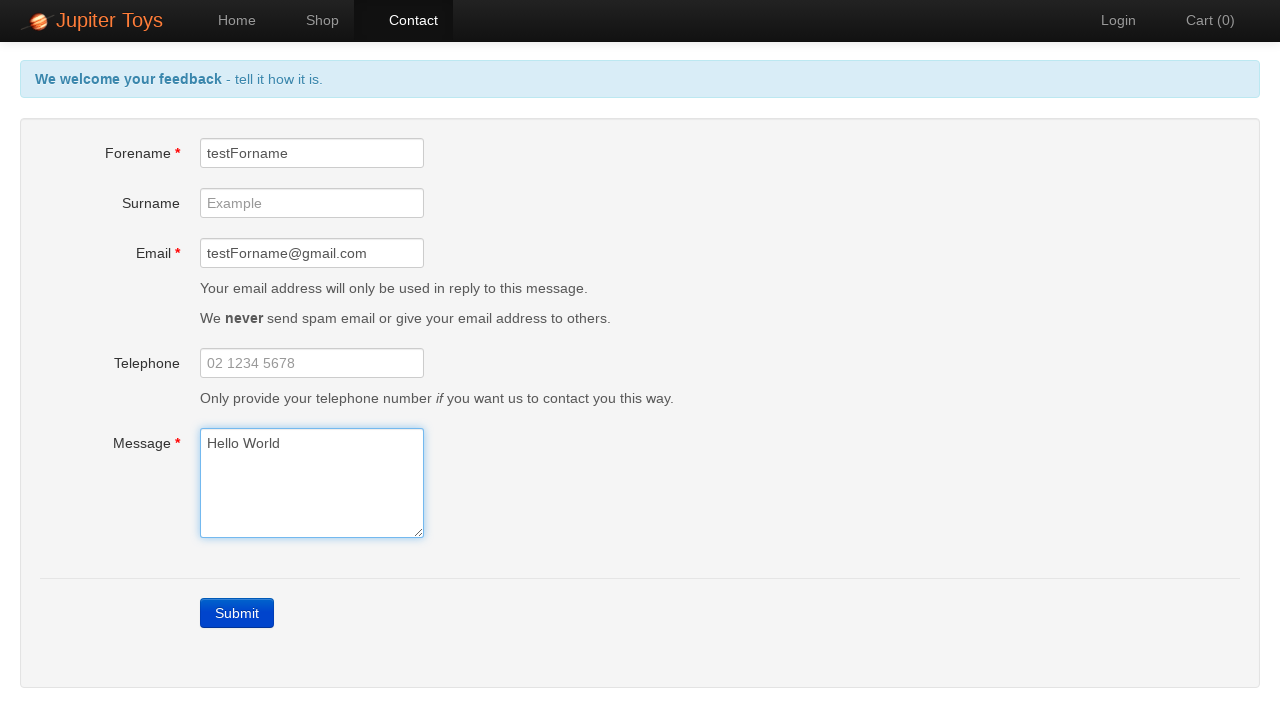

Asserted email error message is not visible
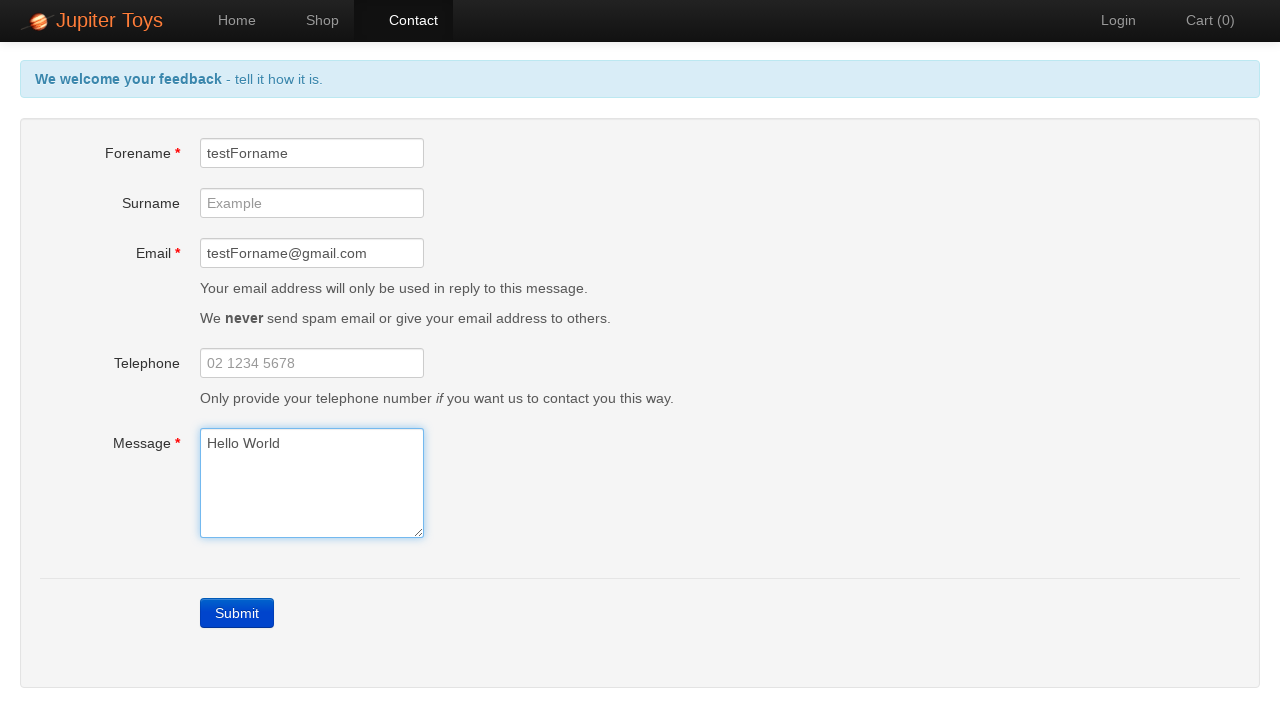

Asserted message error message is not visible
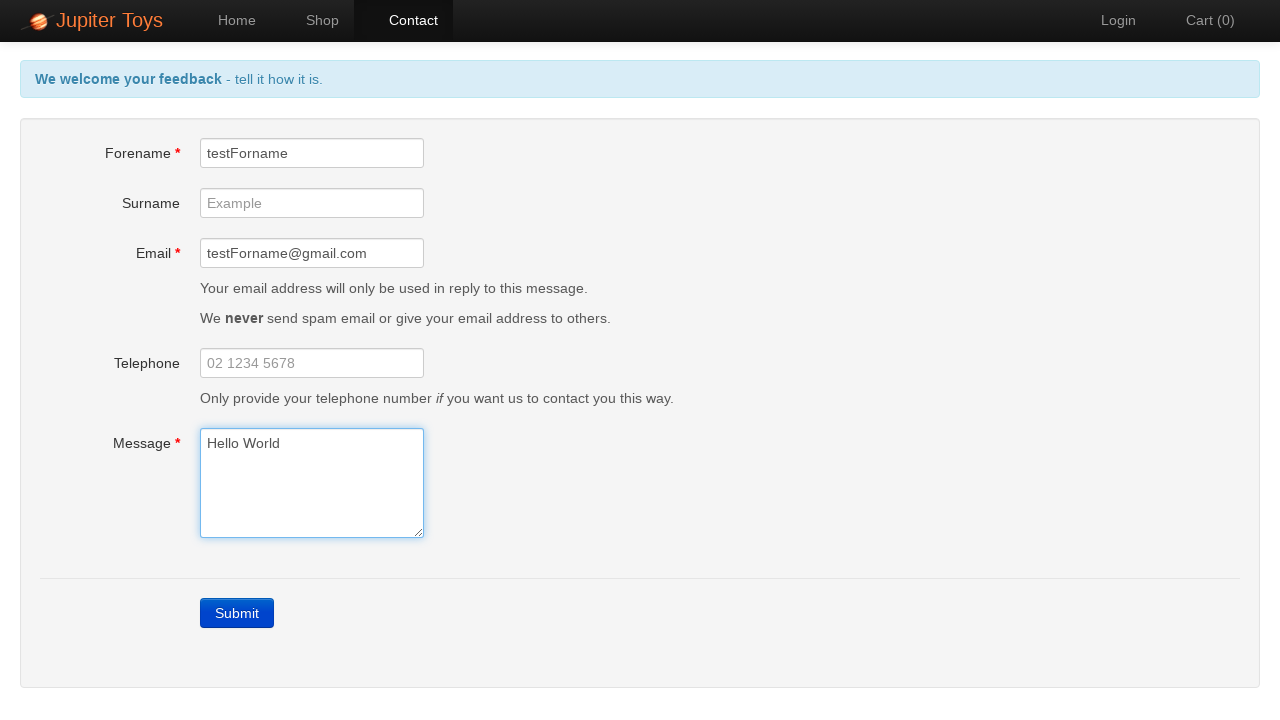

Asserted header message does not contain alert-error class
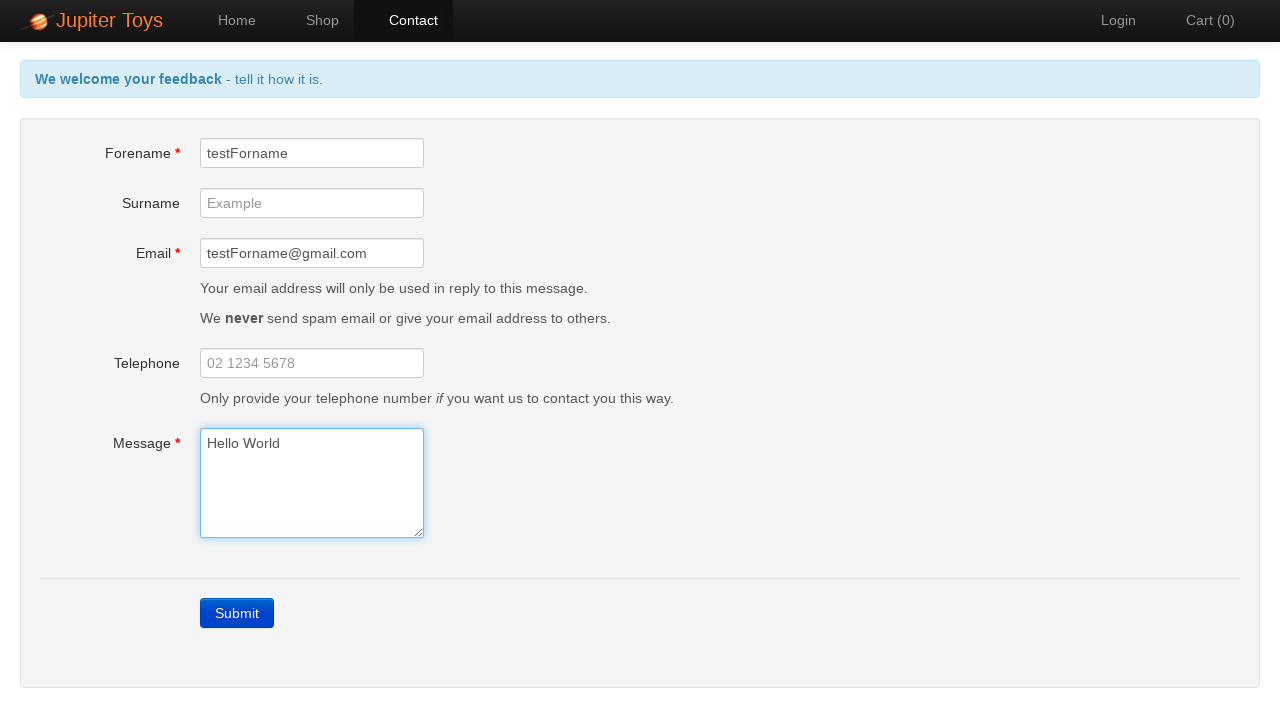

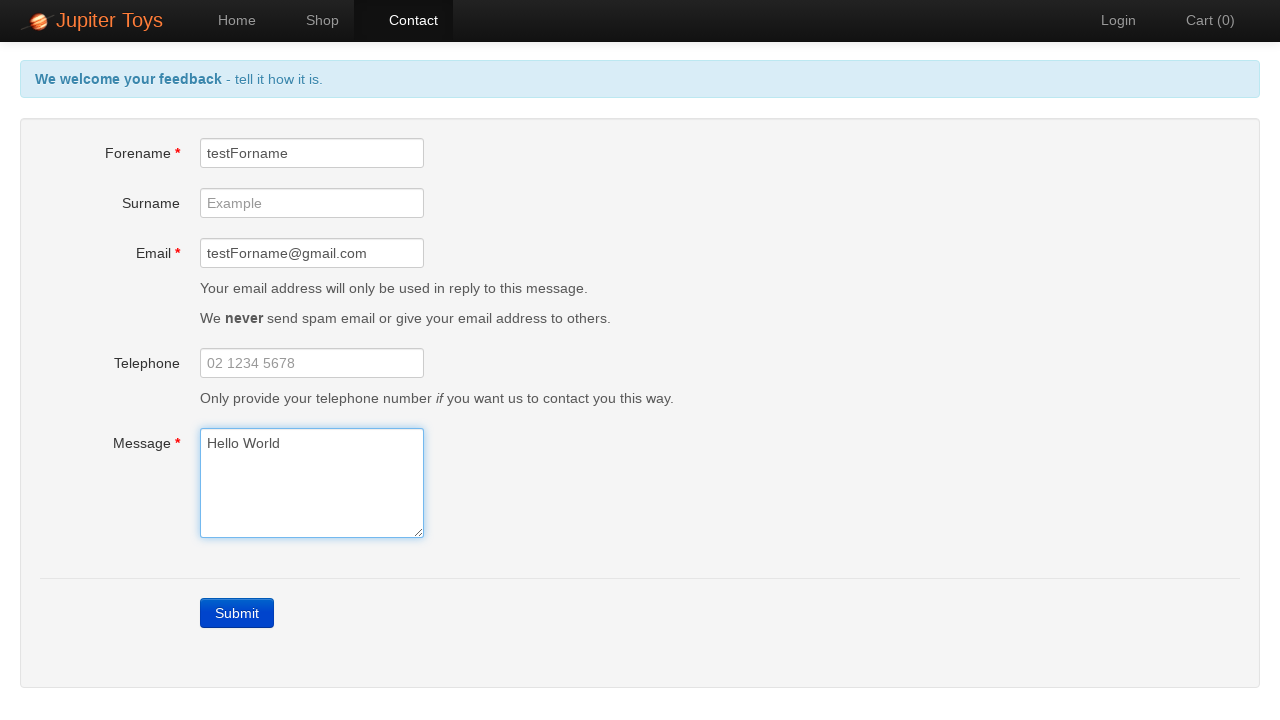